Tests alert handling by clicking a button that triggers a delayed alert and accepting it

Starting URL: https://demoqa.com/alerts

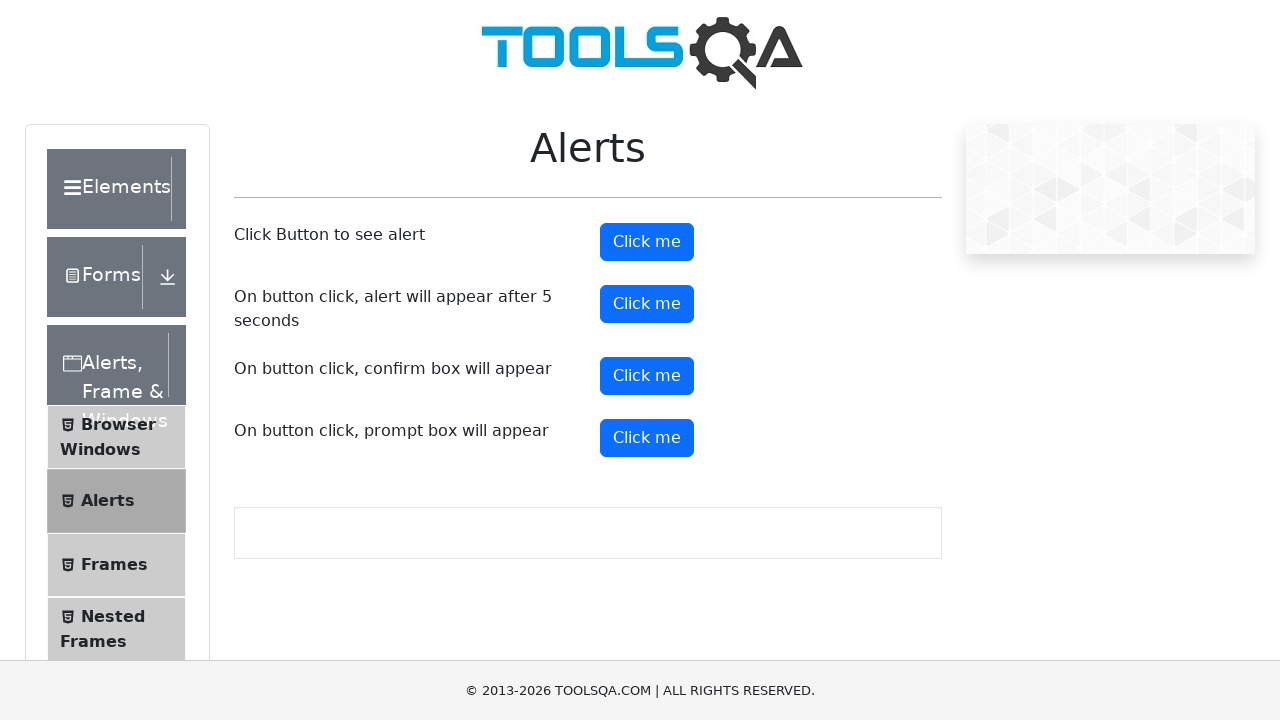

Clicked the button to trigger delayed alert at (647, 304) on #timerAlertButton
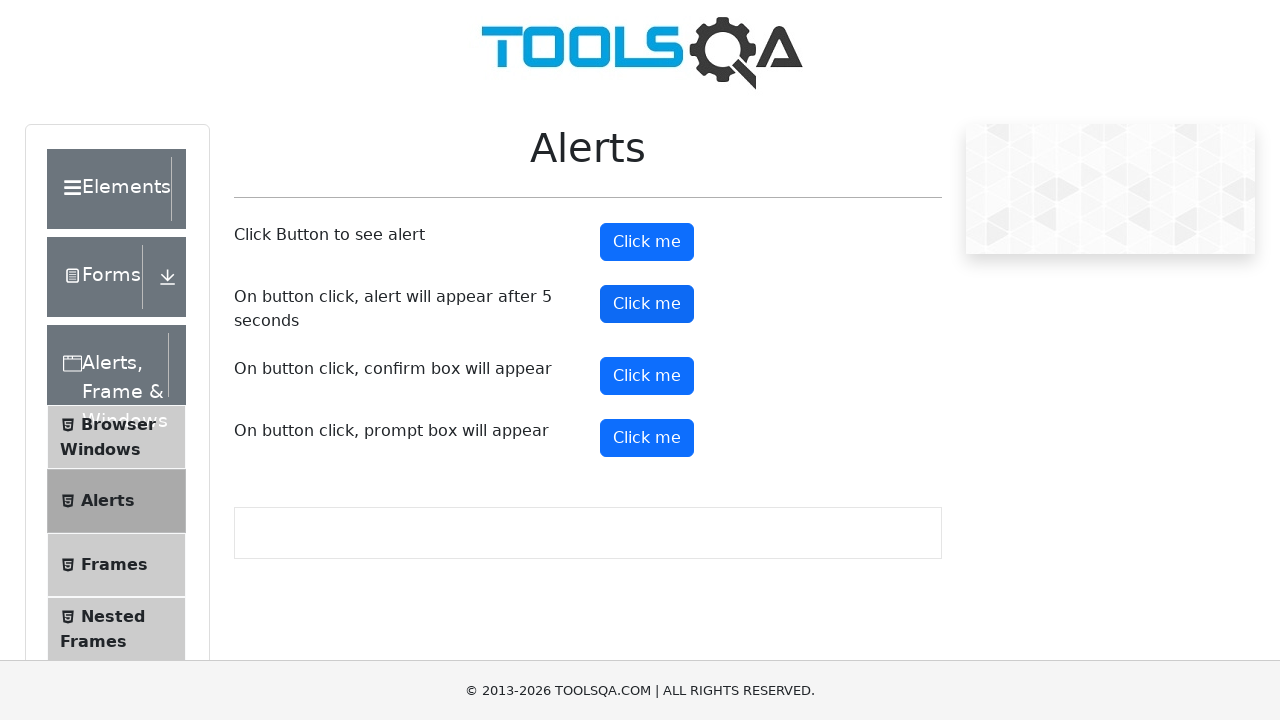

Waited 5 seconds for alert to appear
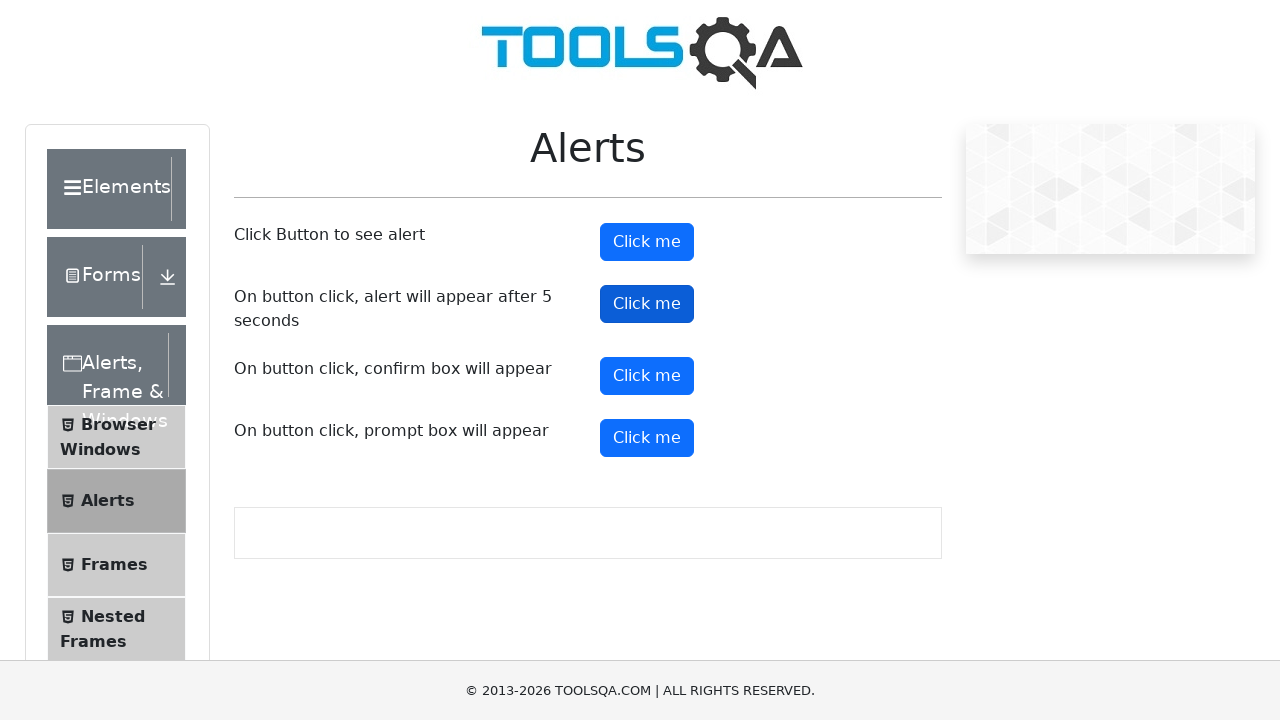

Set up dialog handler to accept alerts
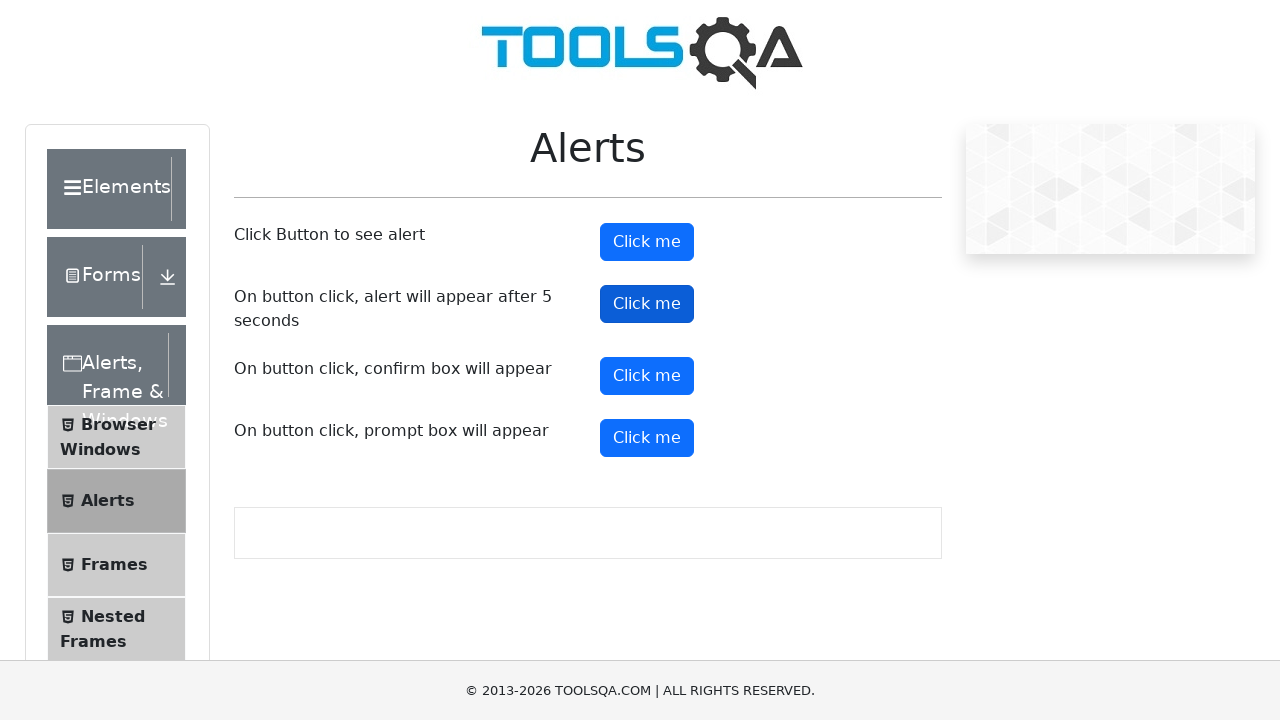

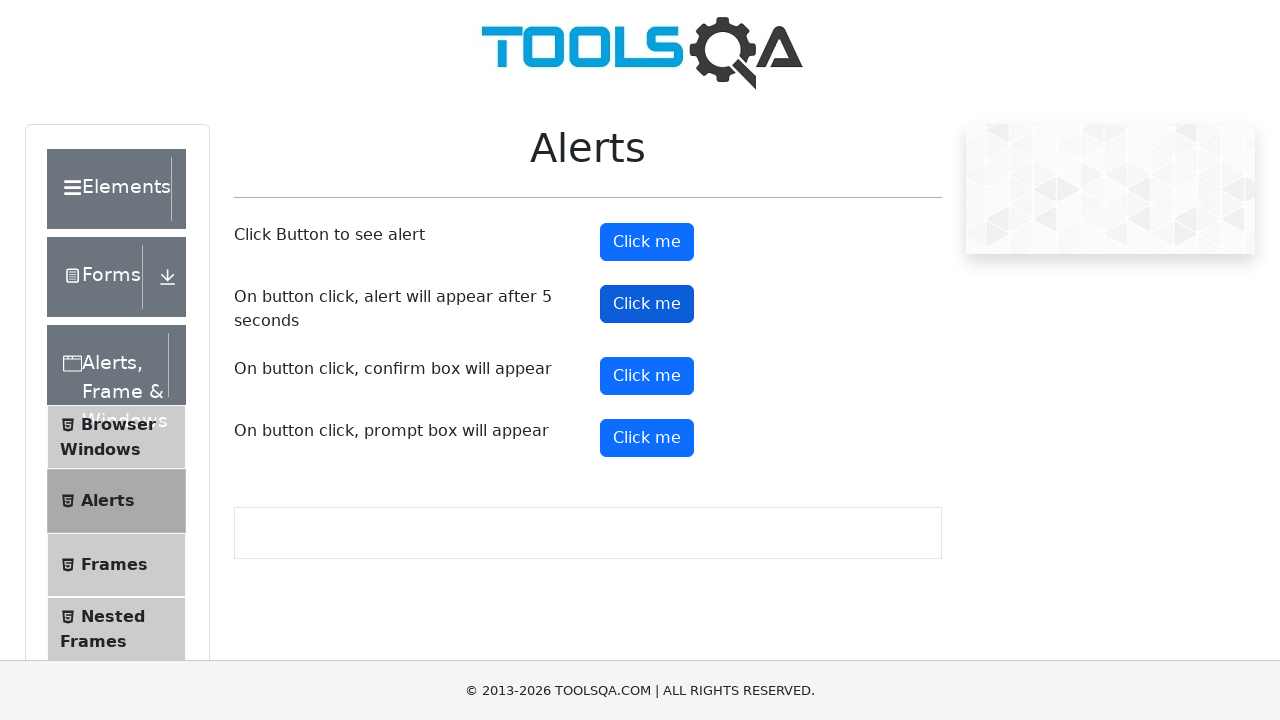